Tests checkbox interaction by locating two checkboxes and ensuring both are selected - clicks checkbox1 if not selected, and clicks checkbox2 if not selected

Starting URL: https://the-internet.herokuapp.com/checkboxes

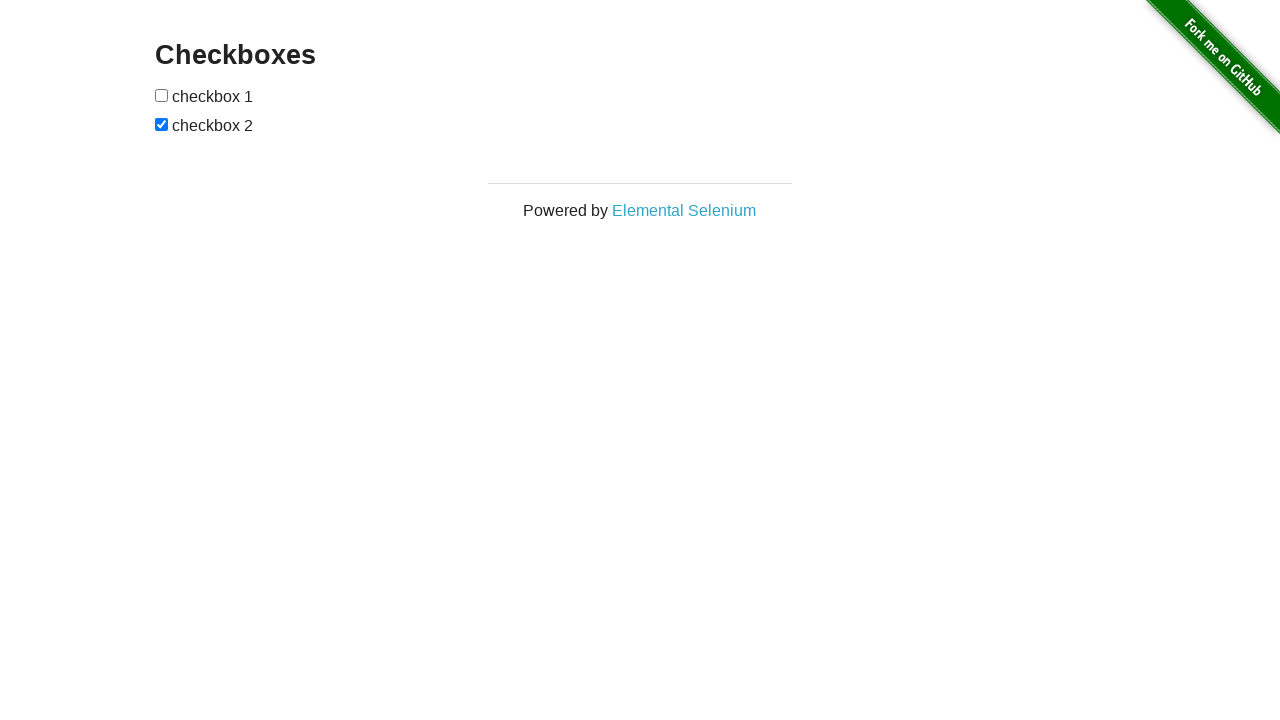

Navigated to checkboxes page
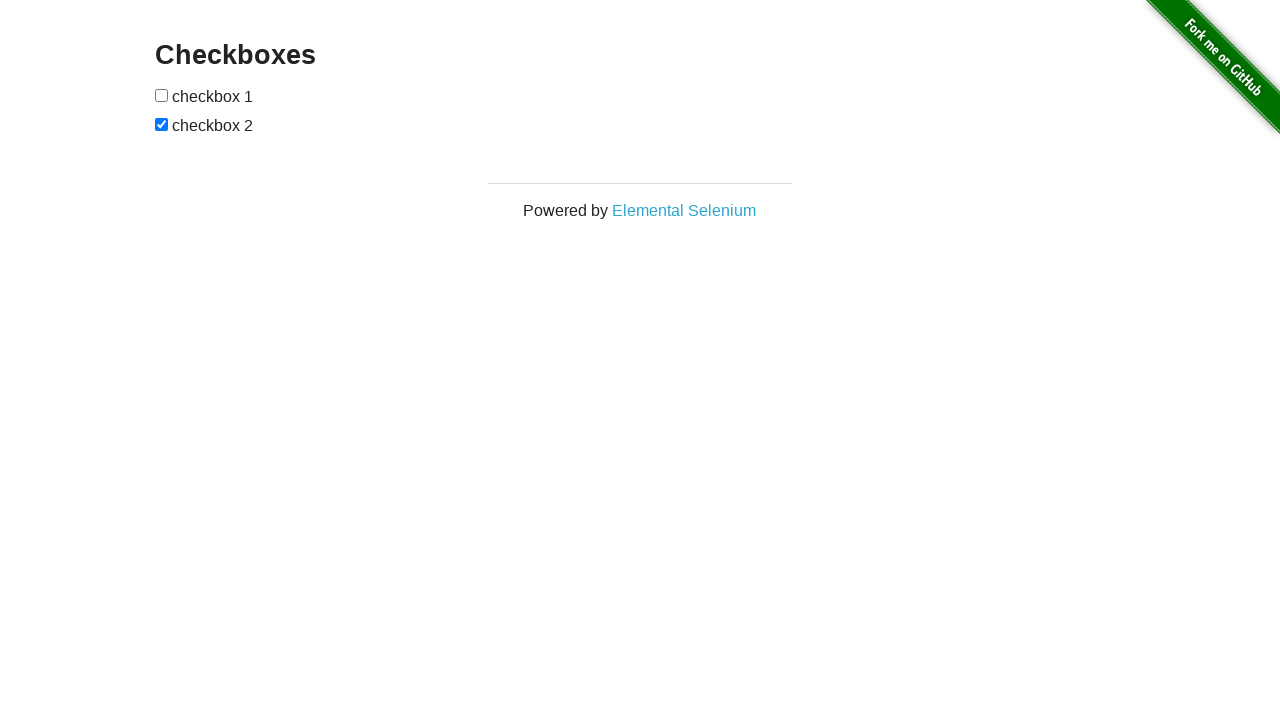

Located first checkbox
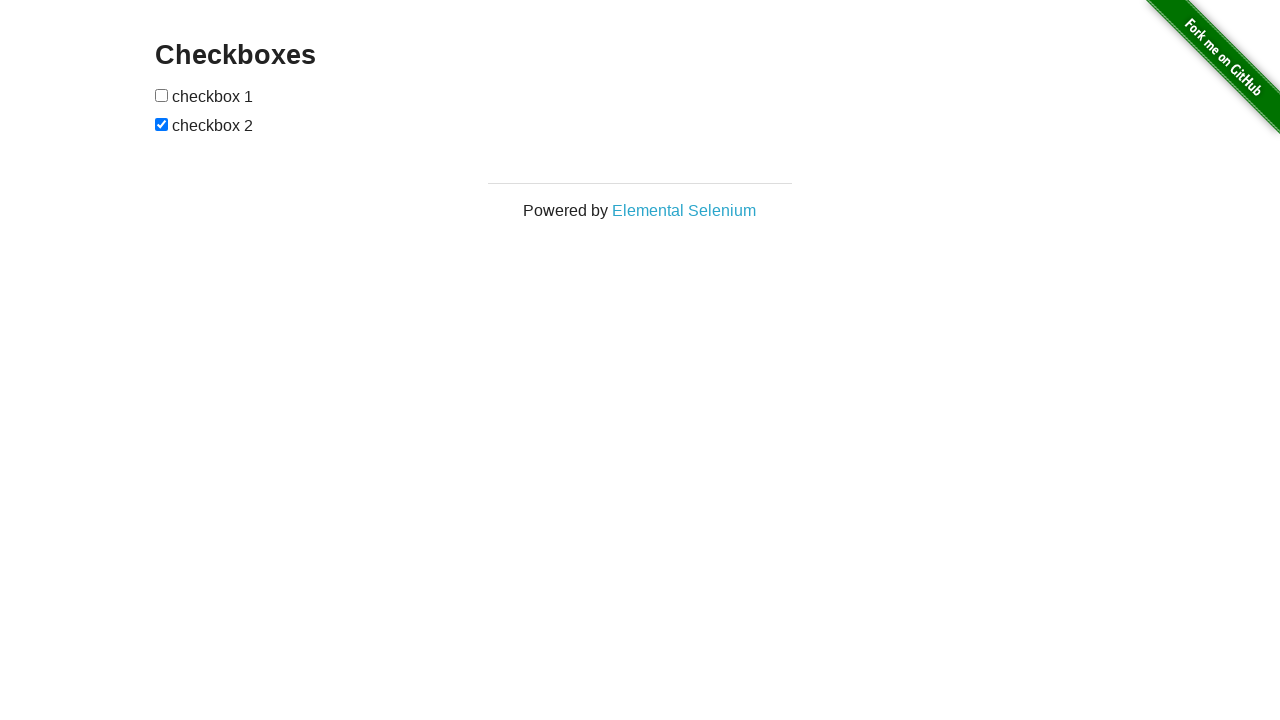

First checkbox is not selected
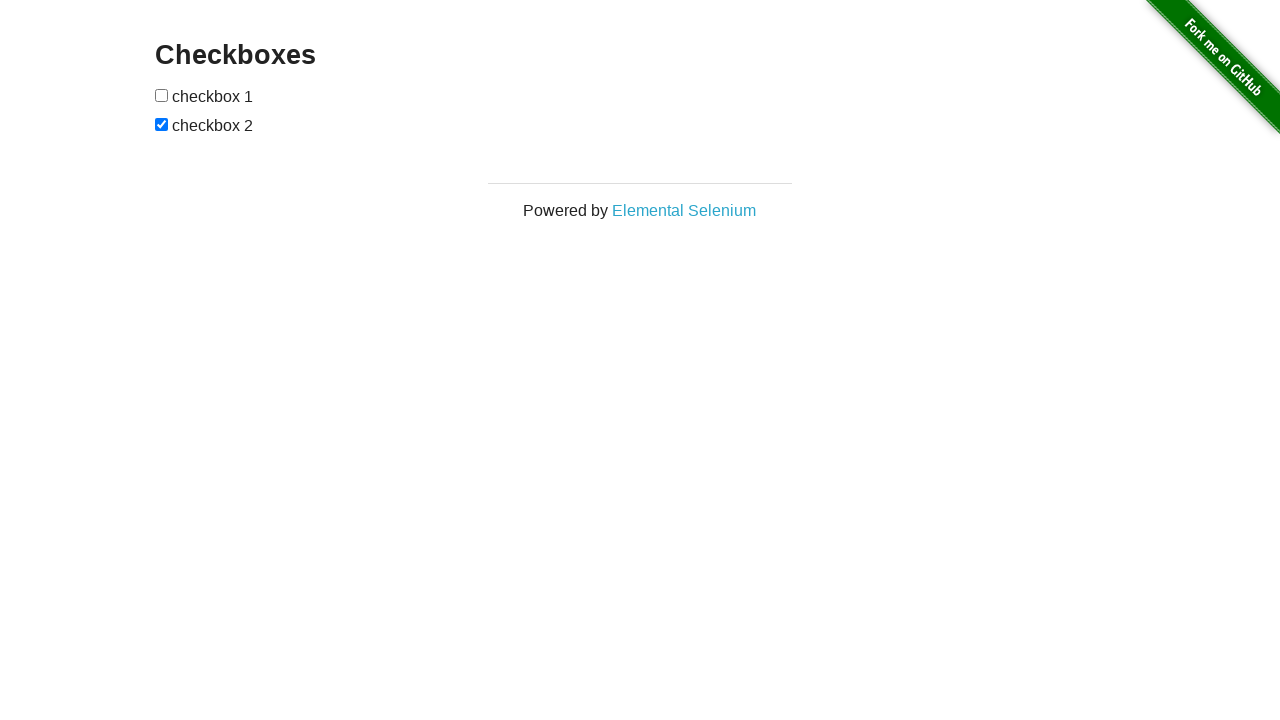

Clicked first checkbox to select it at (162, 95) on (//input[@type='checkbox'])[1]
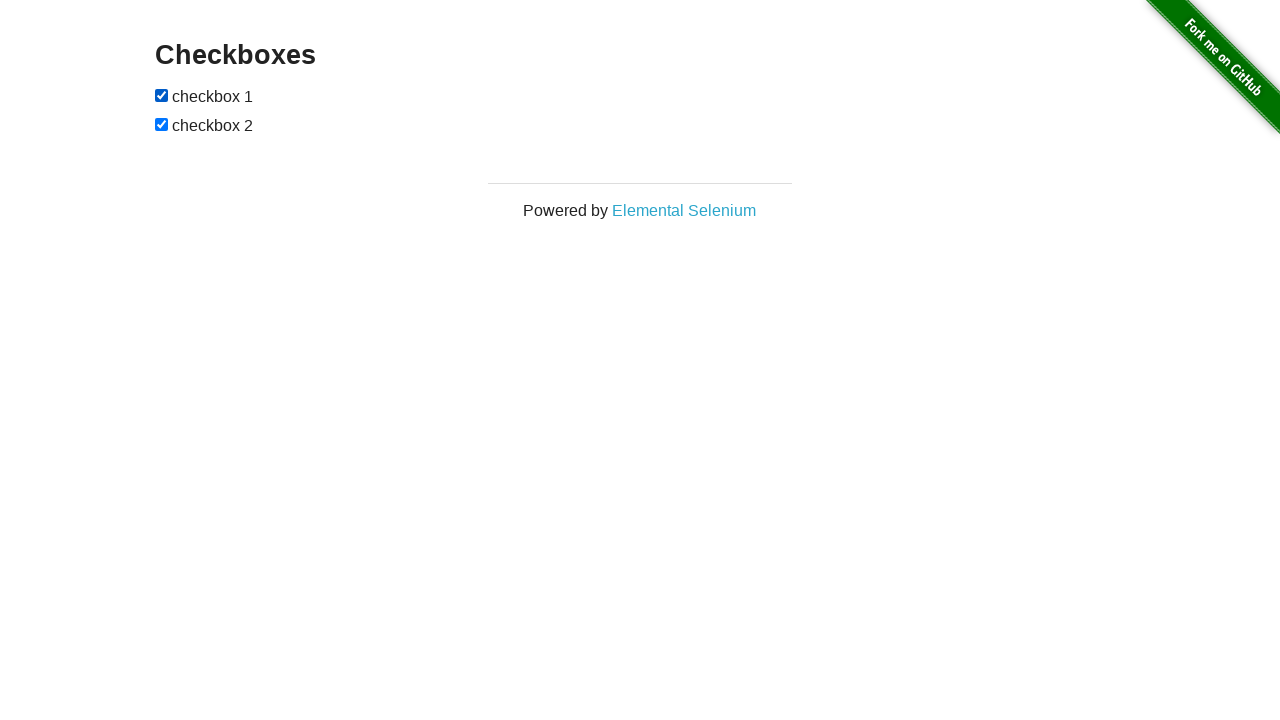

Located second checkbox
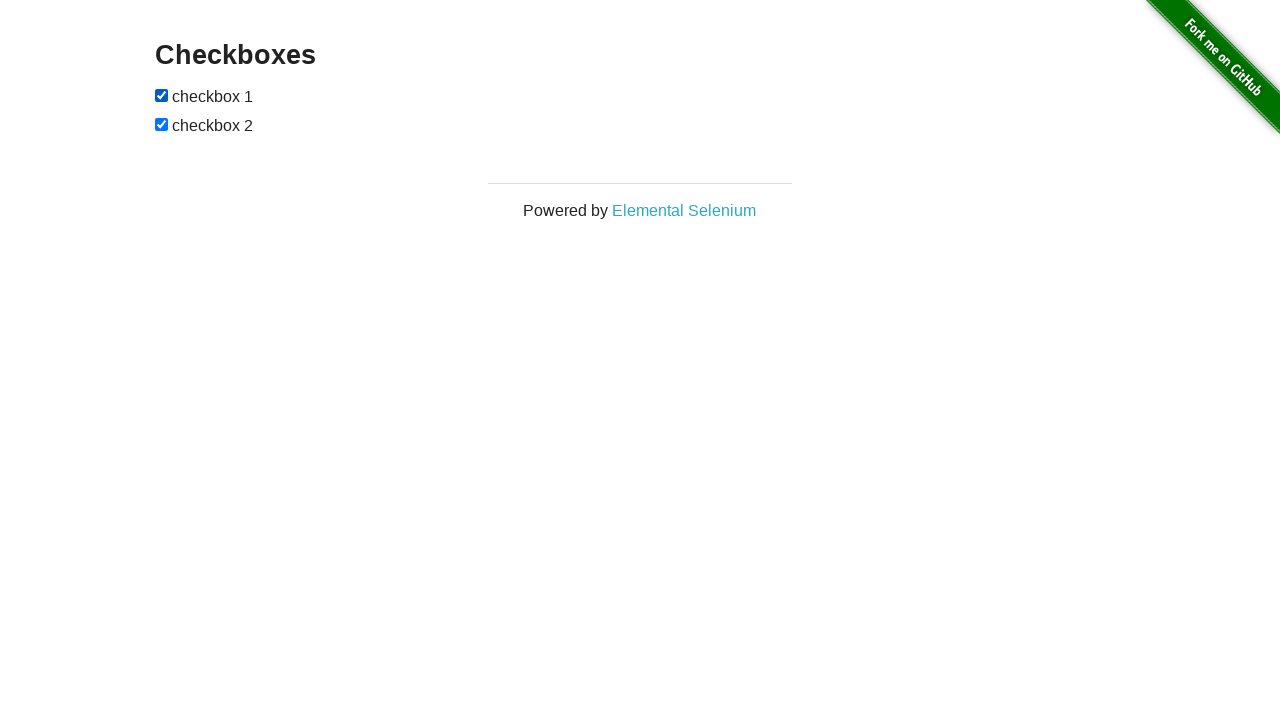

Second checkbox is already selected
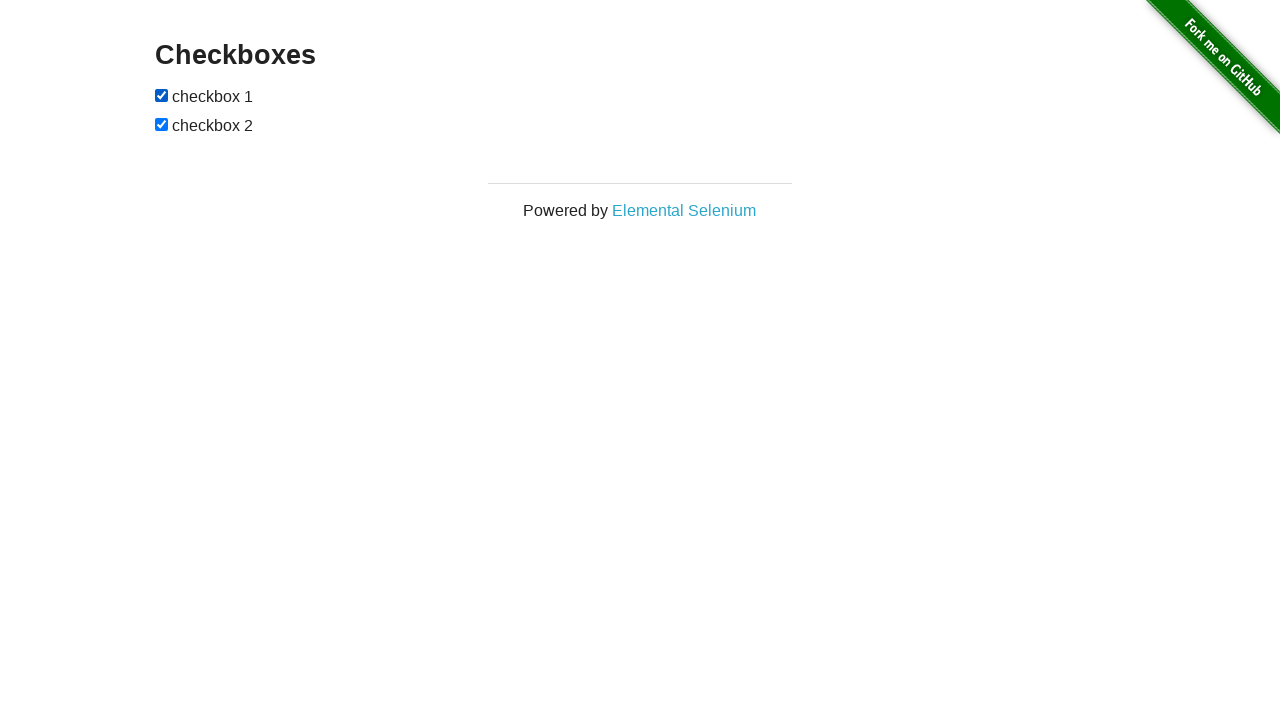

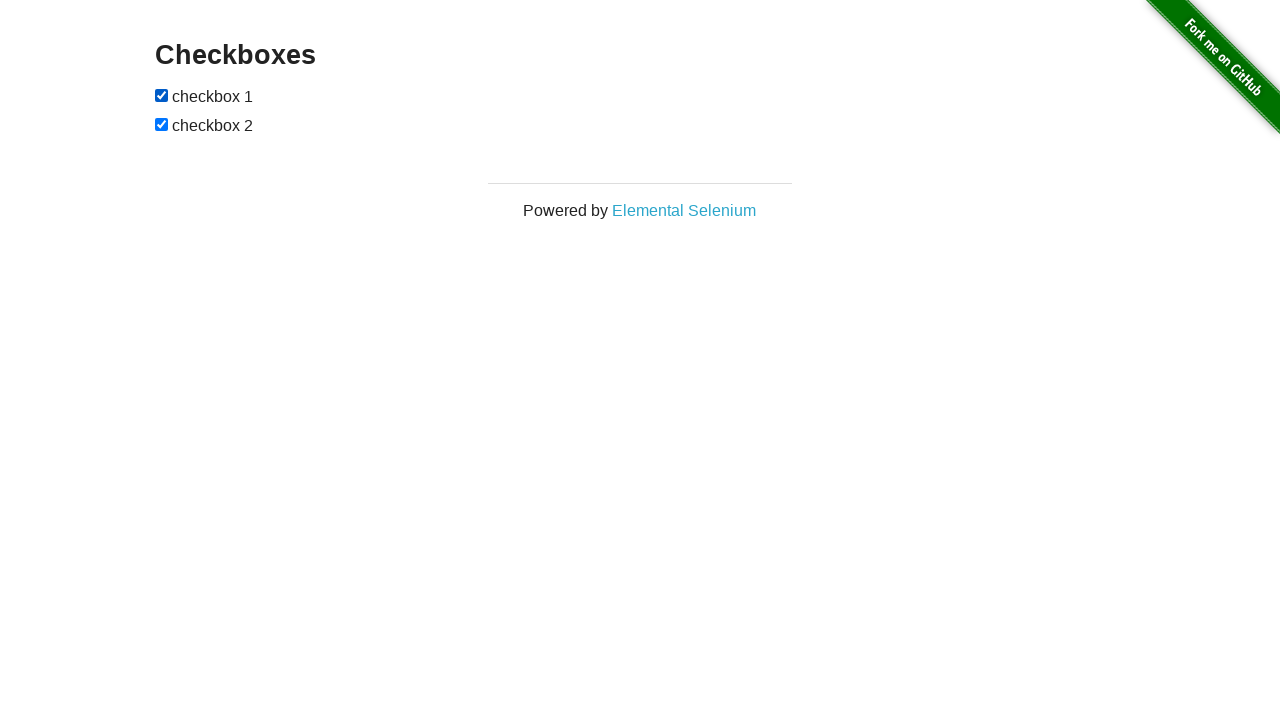